Tests the complete login and logout flow, verifying navigation back to login page

Starting URL: https://the-internet.herokuapp.com/login

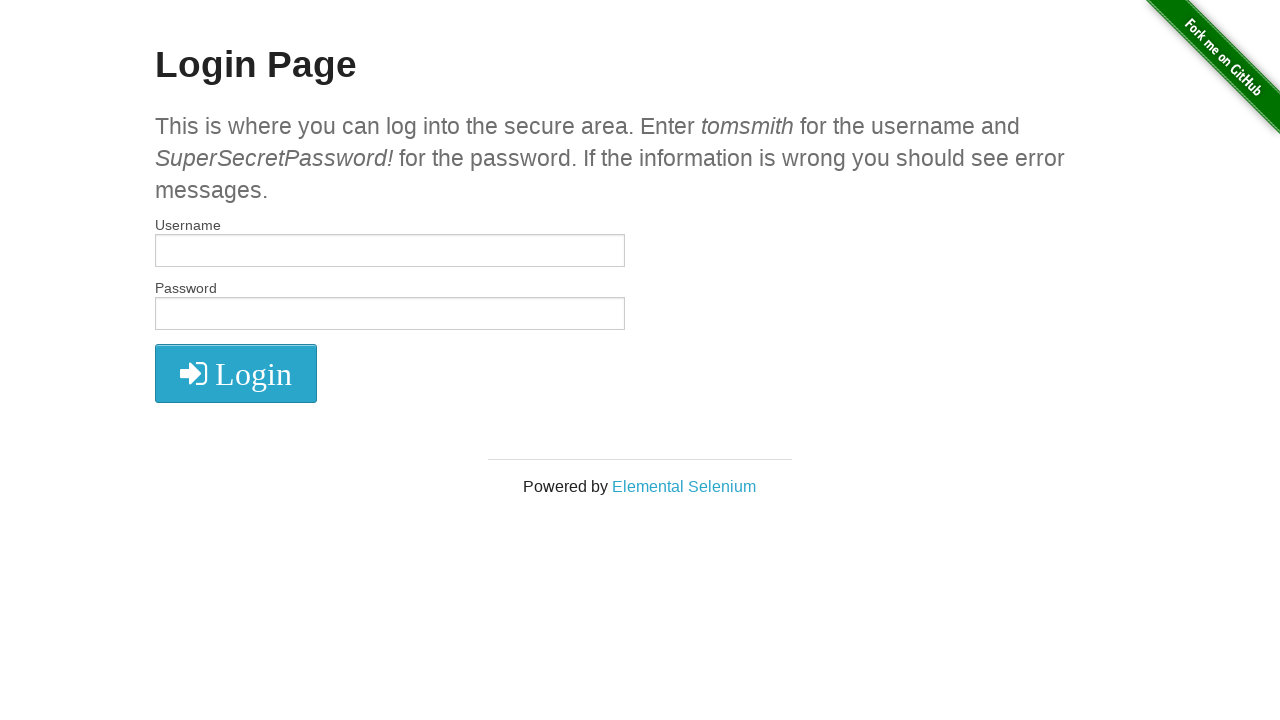

Filled username field with 'tomsmith' on xpath=//input[@name="username"]
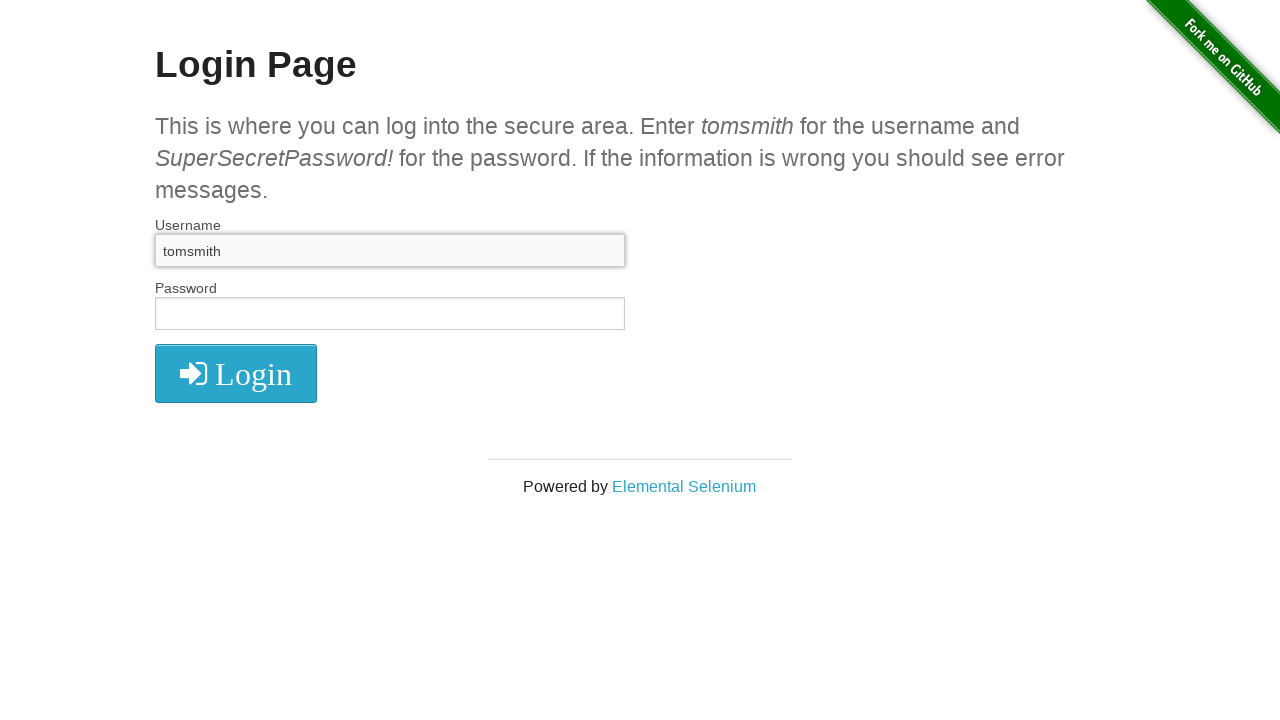

Filled password field with 'SuperSecretPassword!' on xpath=//input[@name="password"]
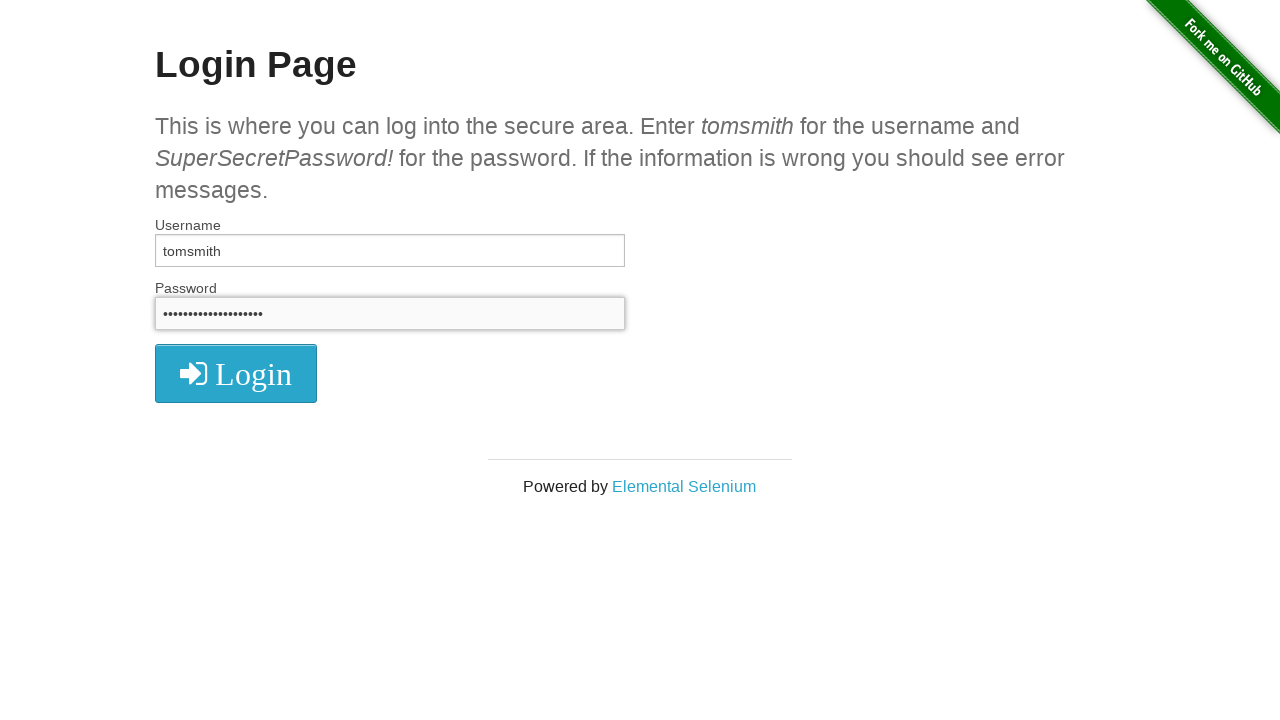

Clicked login button at (236, 374) on xpath=//i[@class="fa fa-2x fa-sign-in"]
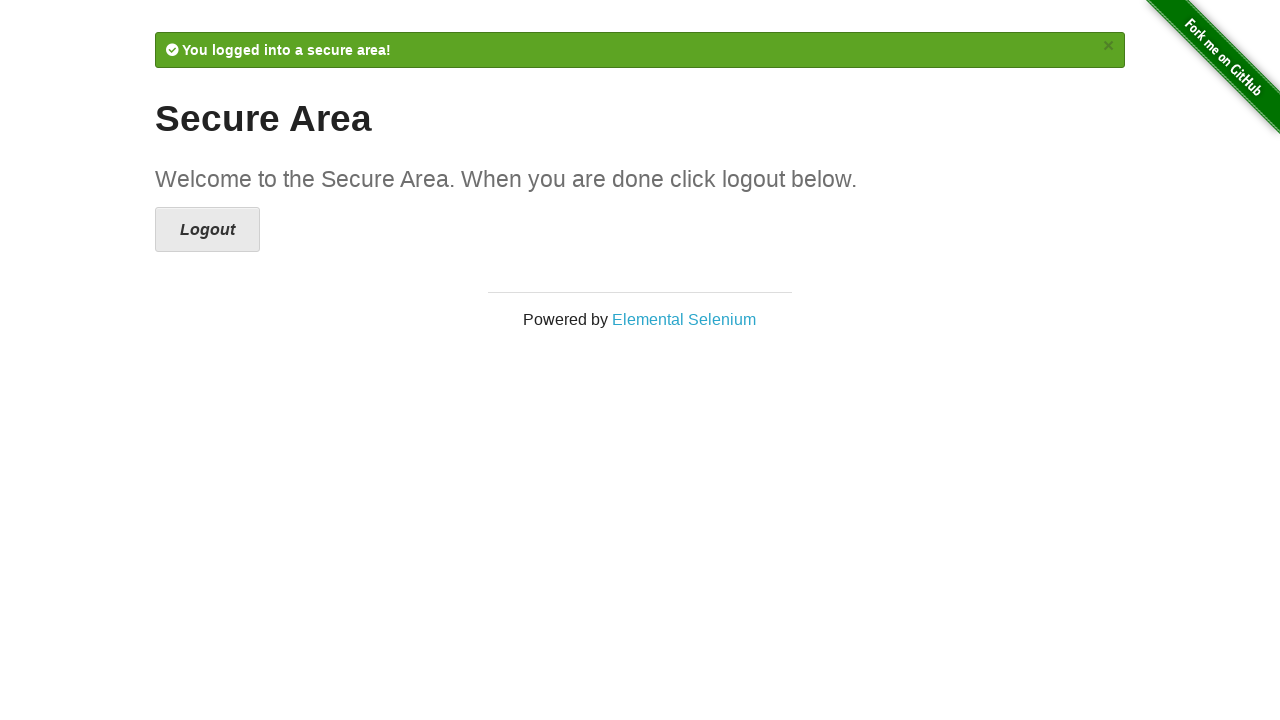

Clicked logout button at (208, 230) on text=" Logout"
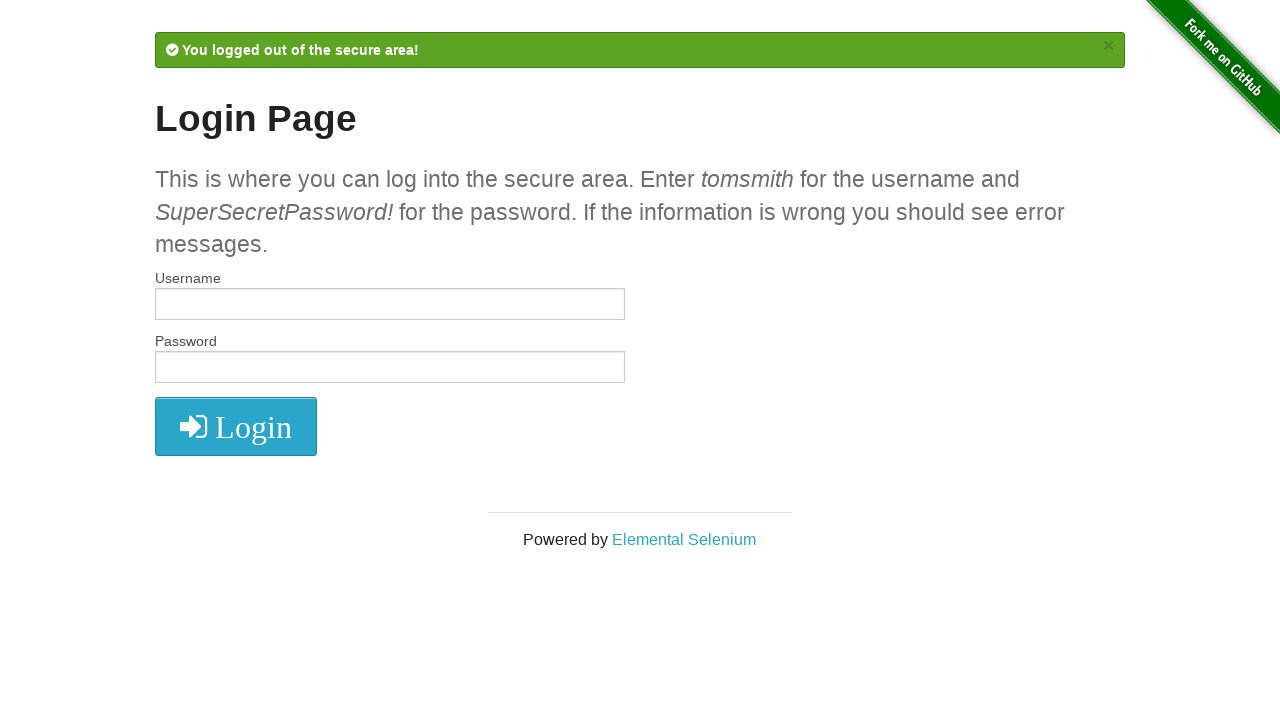

Verified successful redirect to login page after logout
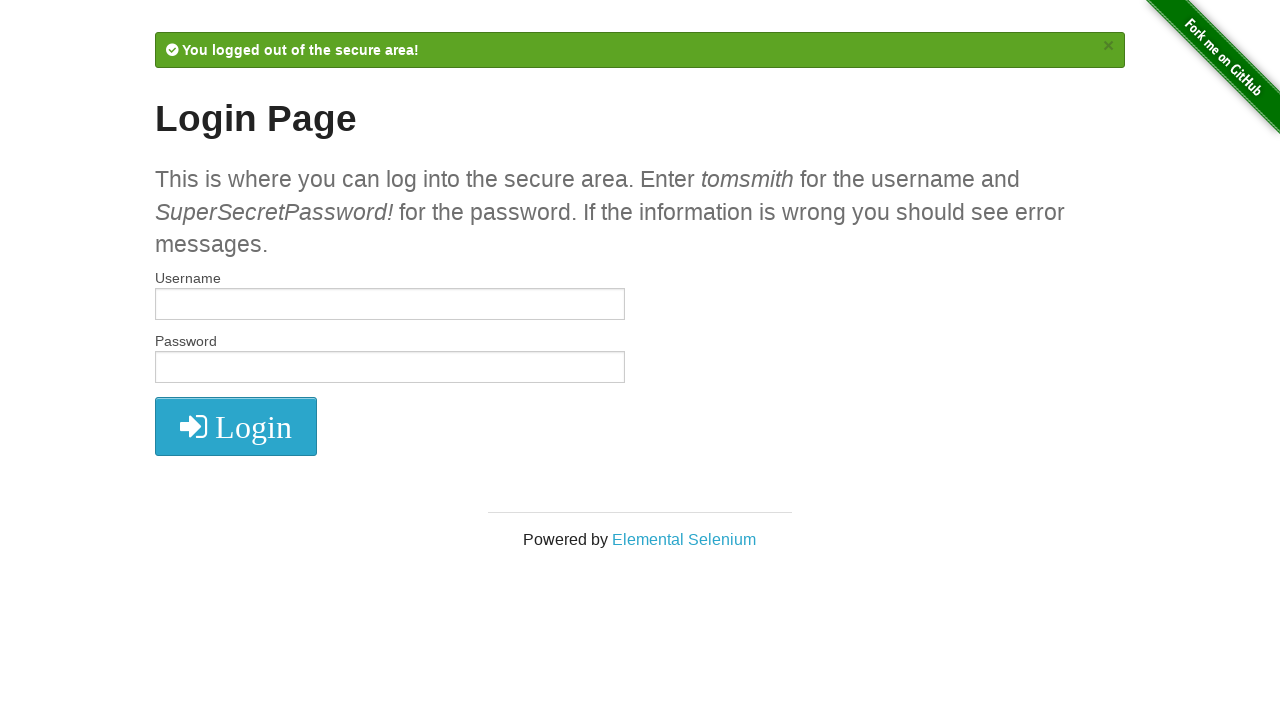

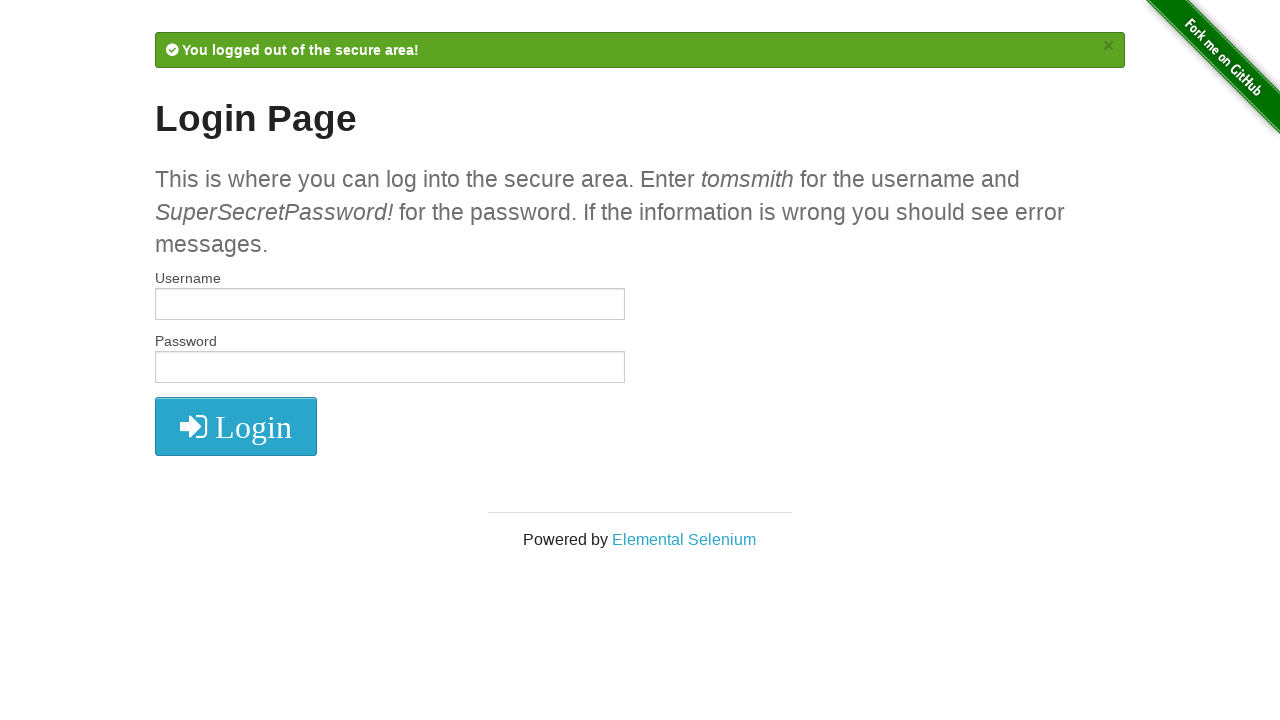